Tests adding and removing an element by clicking the "Add Element" button, verifying it appears, then clicking the delete button and verifying it's removed

Starting URL: https://the-internet.herokuapp.com/add_remove_elements/

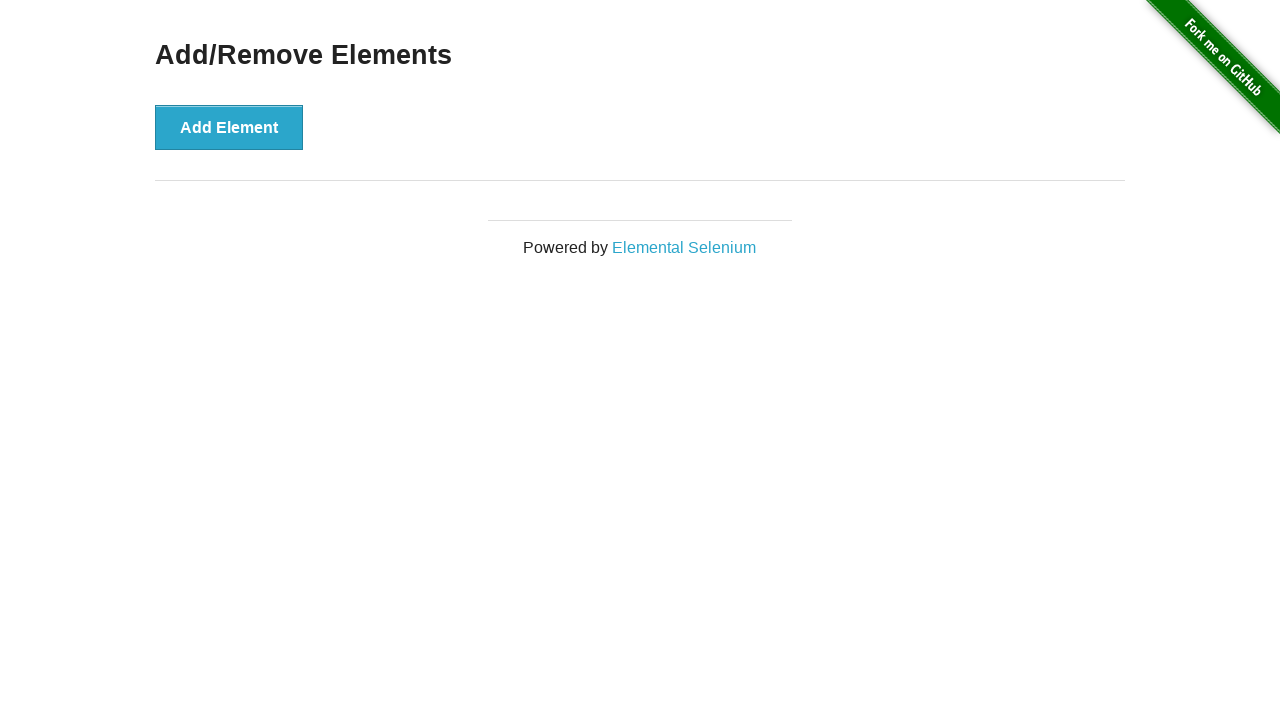

Clicked the 'Add Element' button at (229, 127) on button[onclick='addElement()']
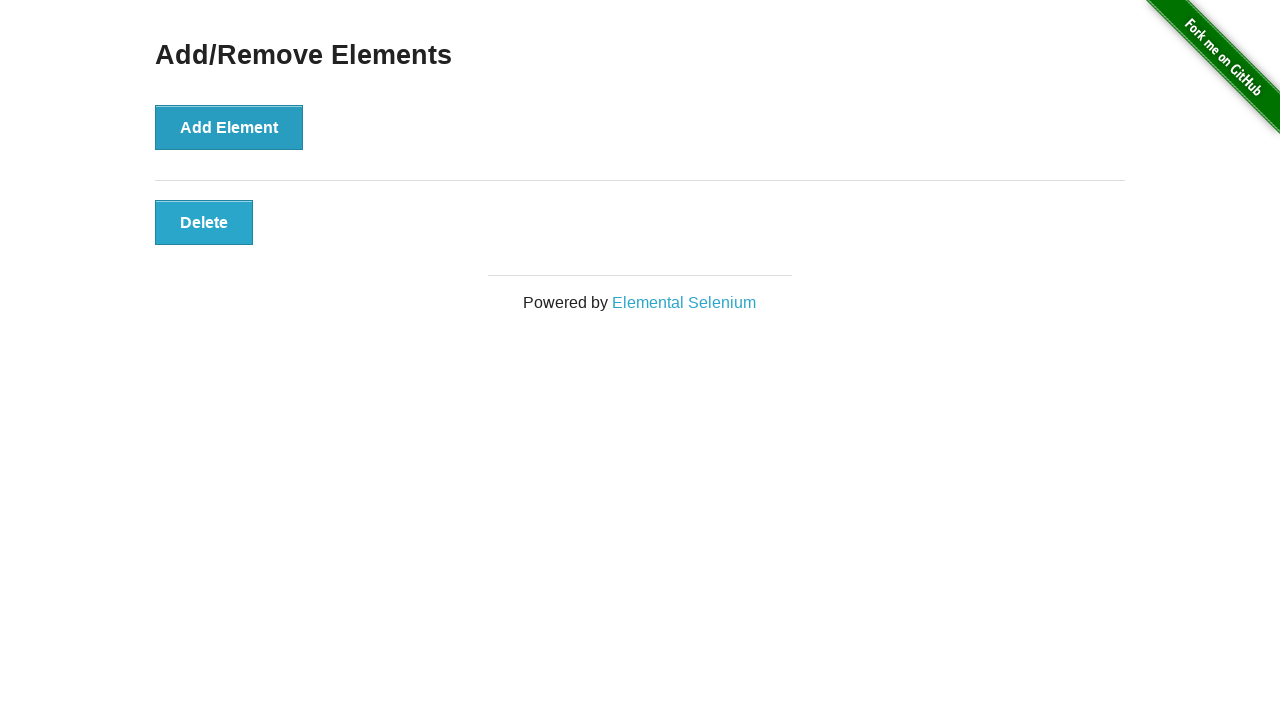

Delete button appeared on the page
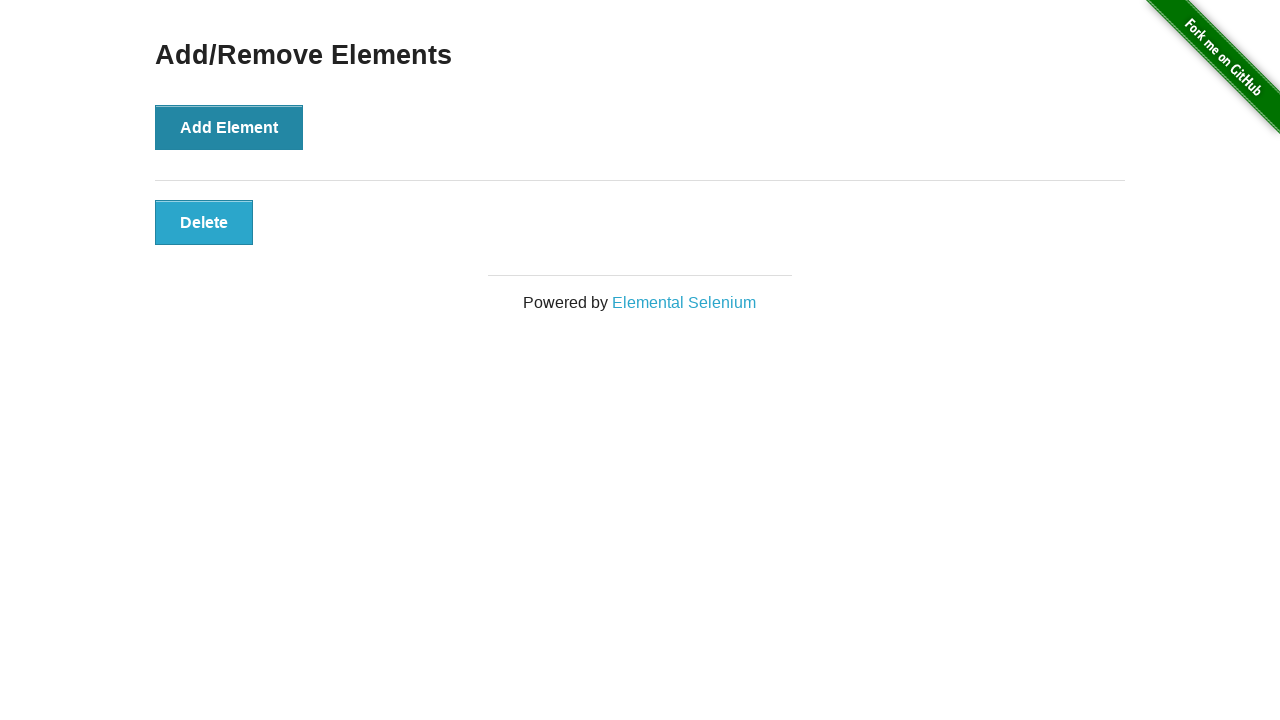

Verified that exactly one delete button exists
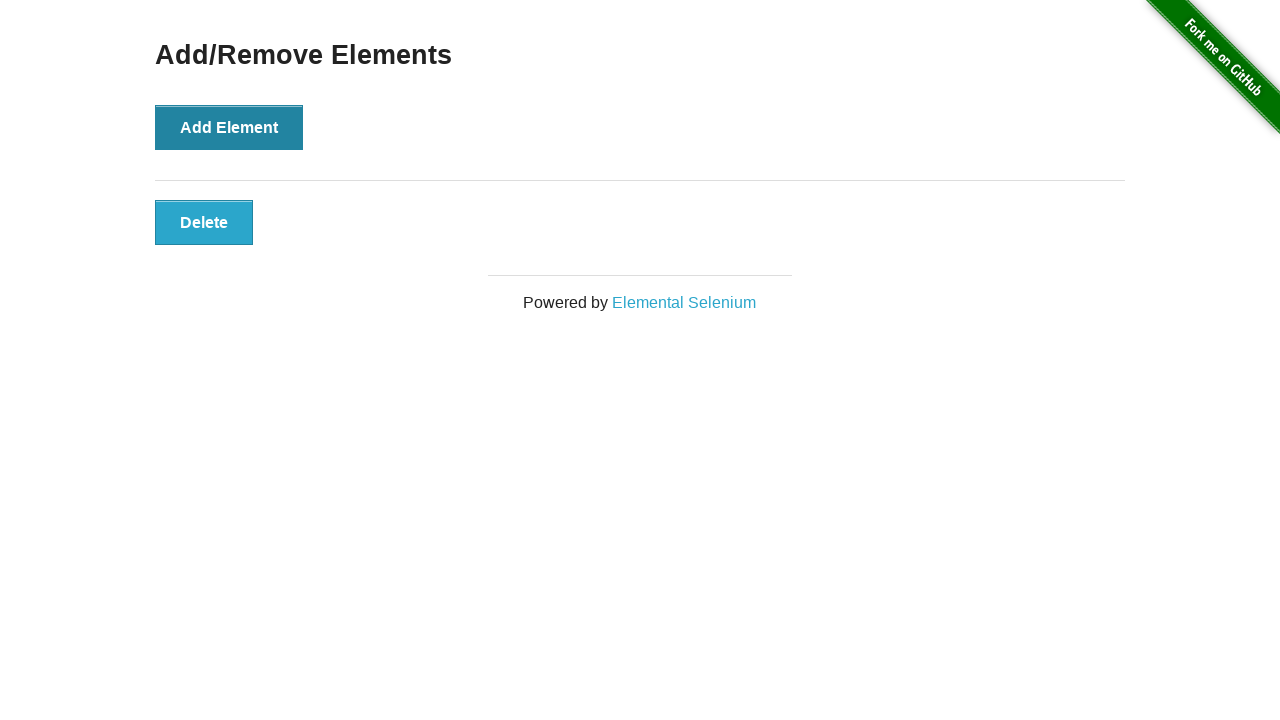

Clicked the delete button to remove the element at (204, 222) on .added-manually
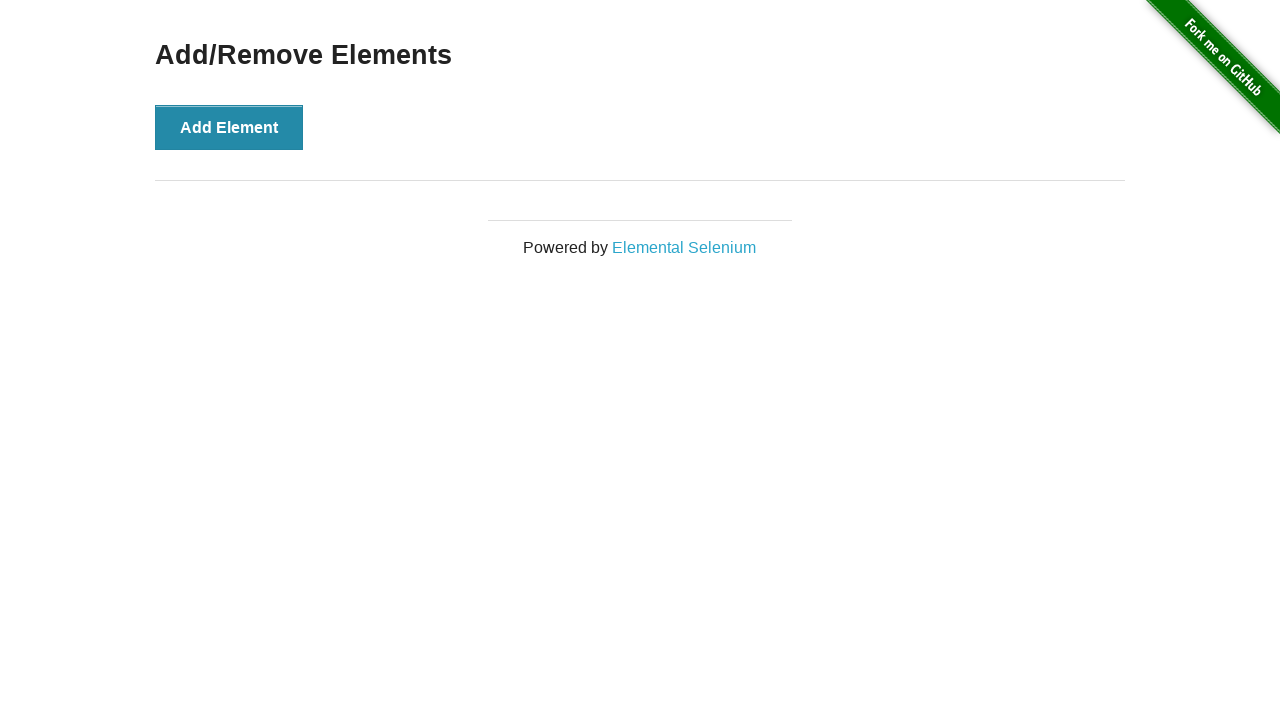

Waited 500ms for DOM to update after deletion
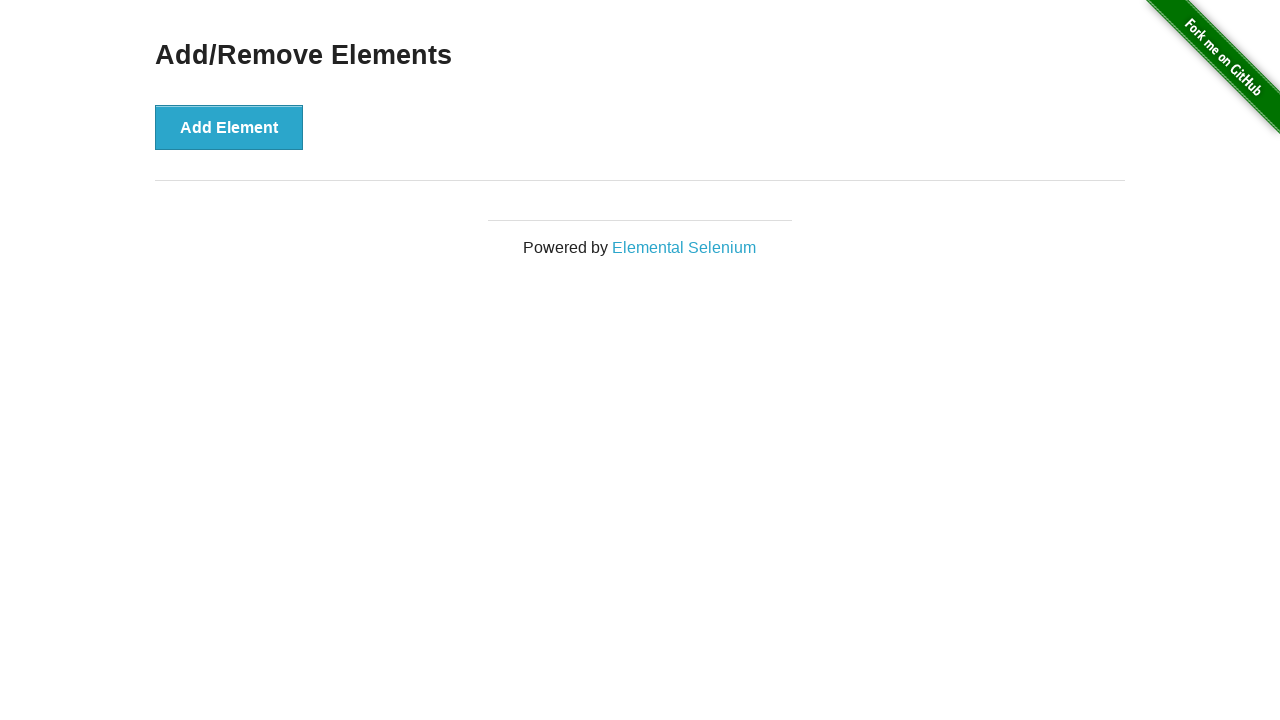

Verified that the delete button has been removed (count is 0)
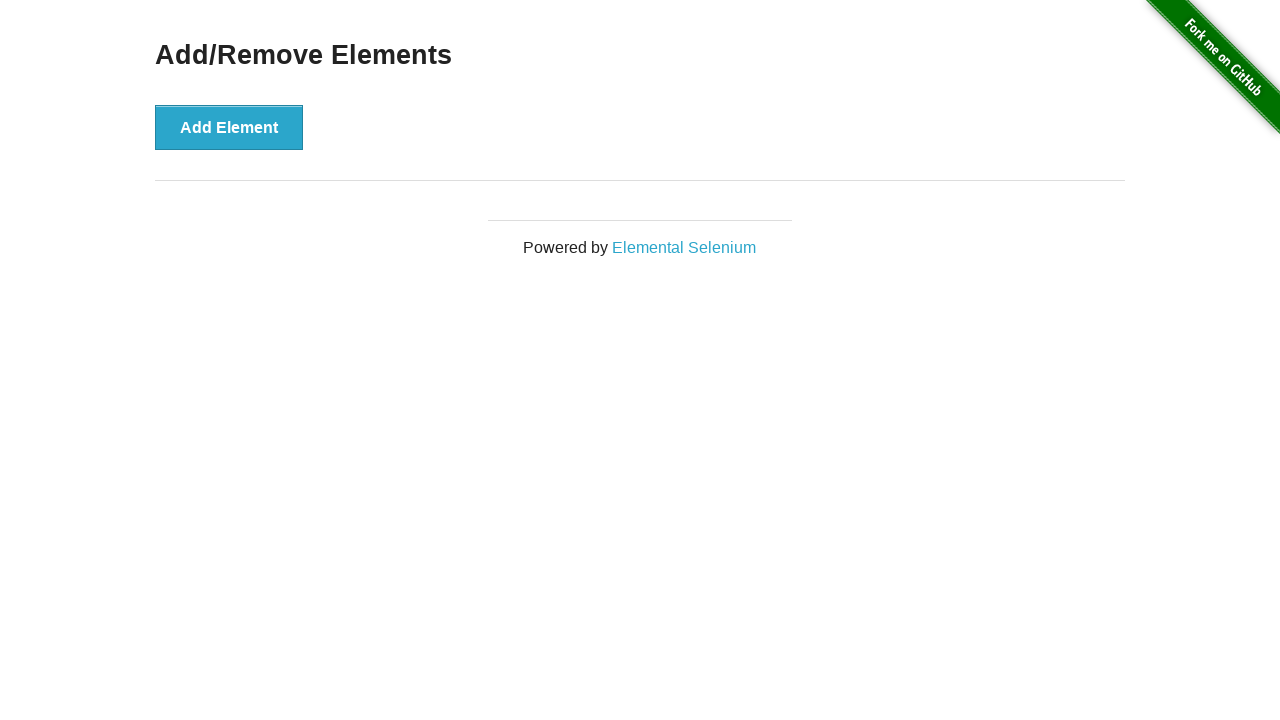

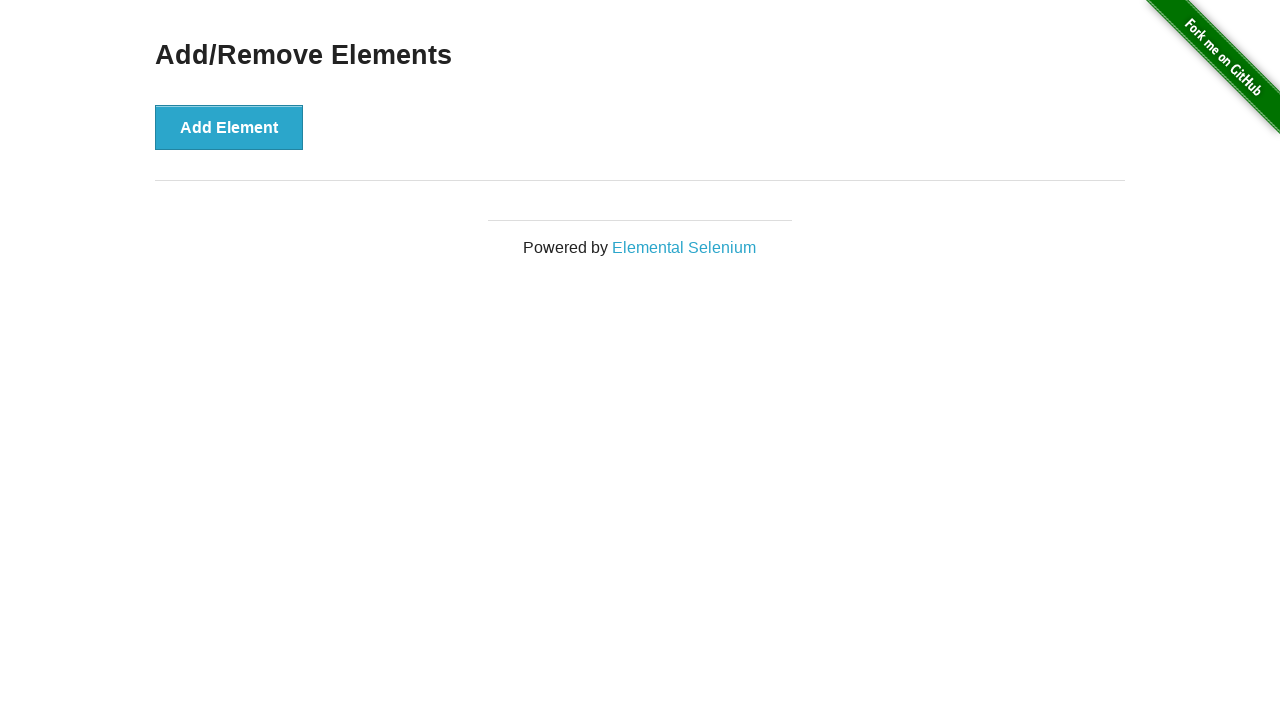